Tests checkbox functionality by verifying initial checkbox states (first unchecked, second checked), then clicking the first checkbox and verifying it becomes checked.

Starting URL: https://the-internet.herokuapp.com/checkboxes

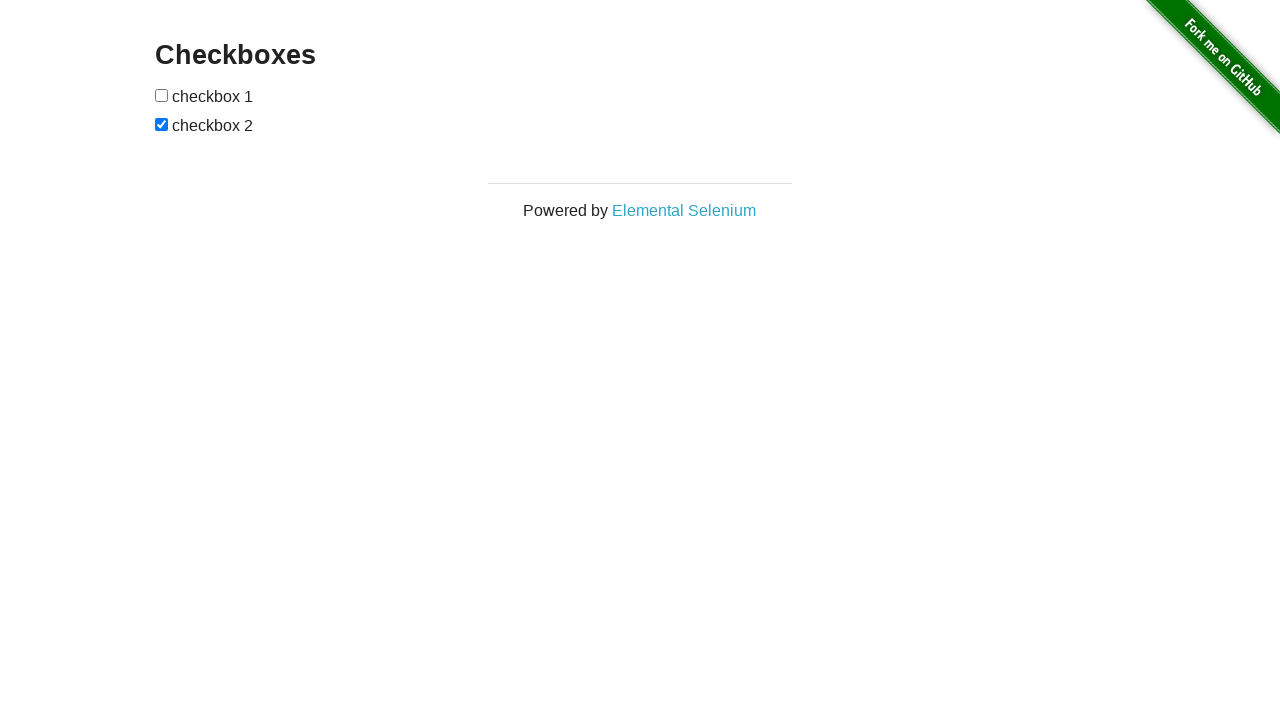

Waited for checkboxes to be present on the page
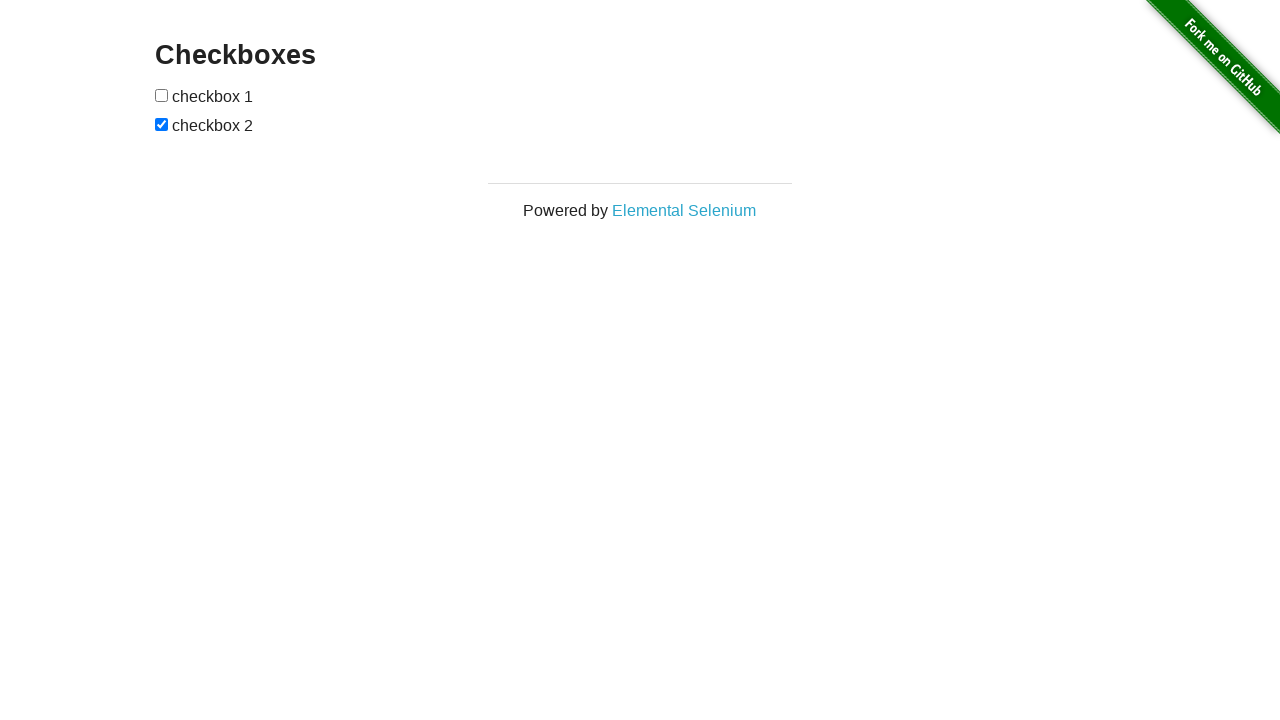

Located all checkbox elements
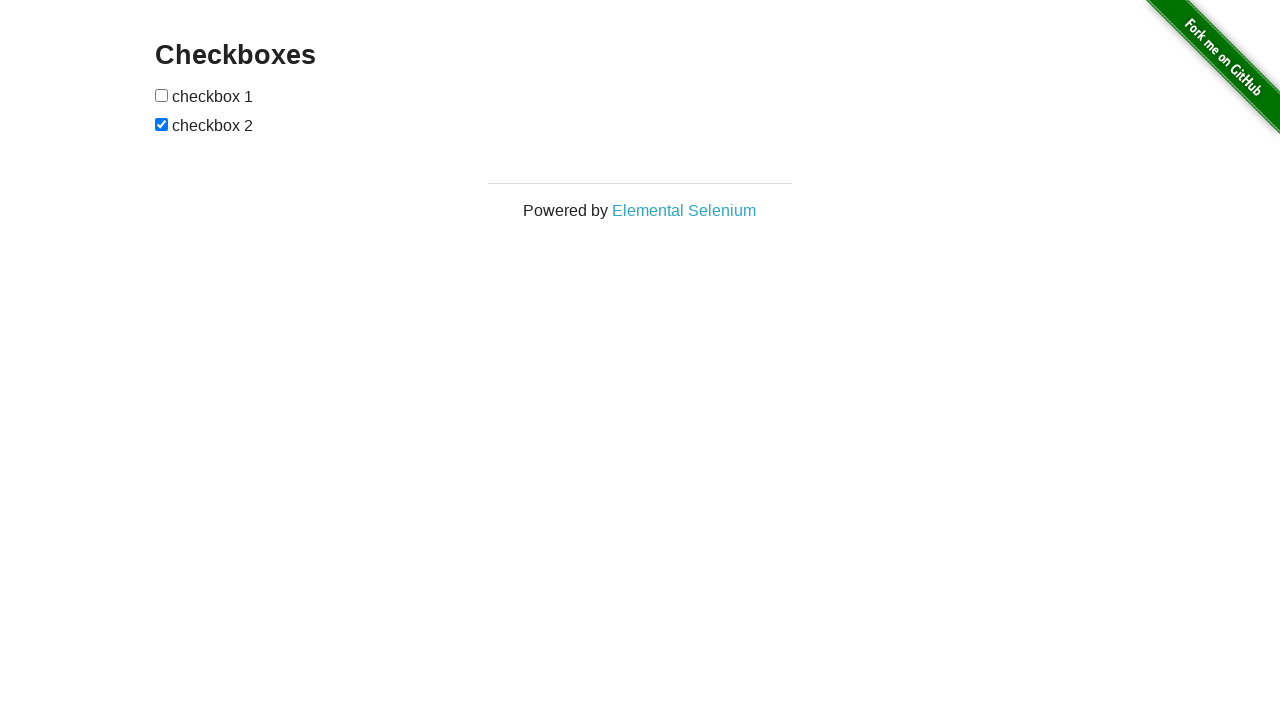

Retrieved first and second checkbox elements
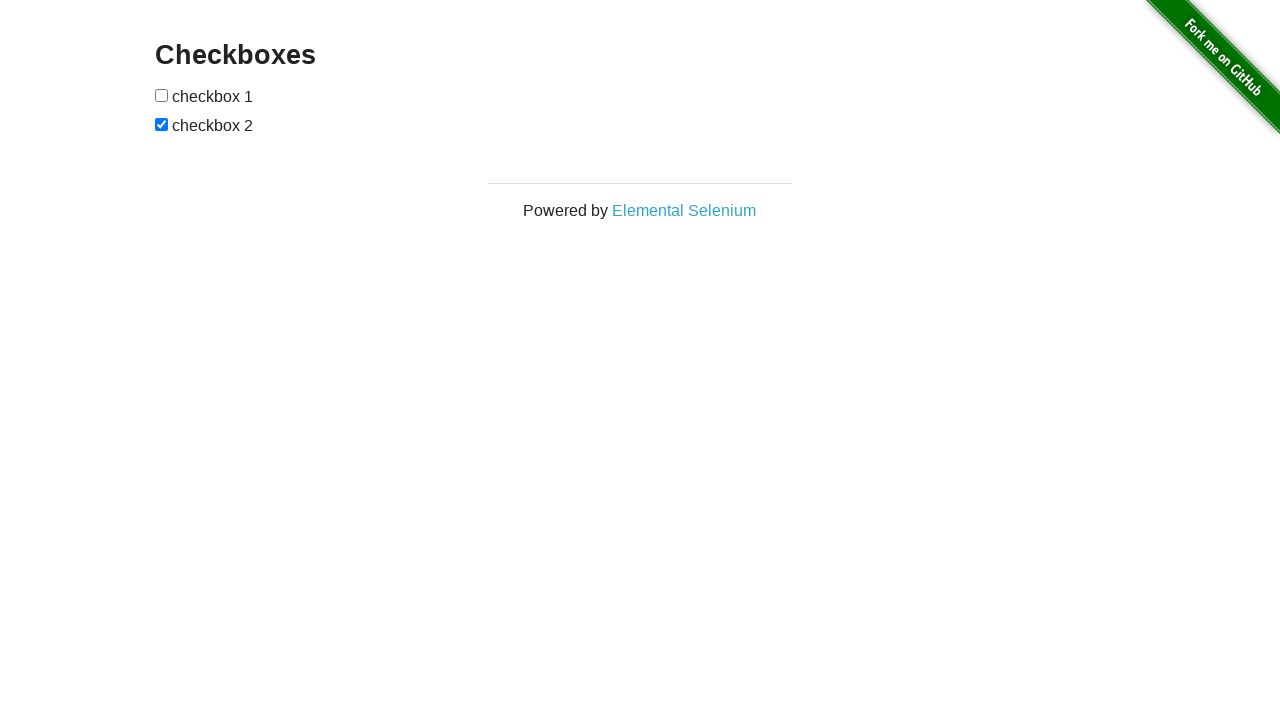

Verified first checkbox is unchecked initially
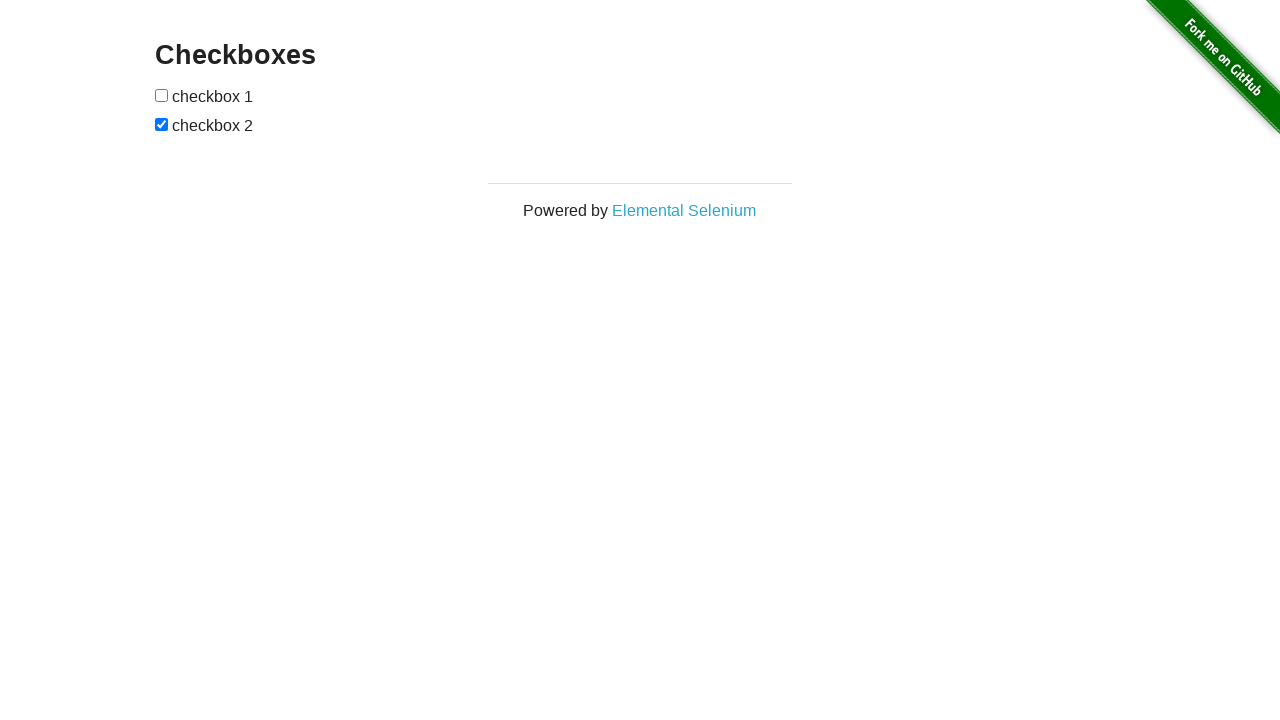

Verified second checkbox is checked initially
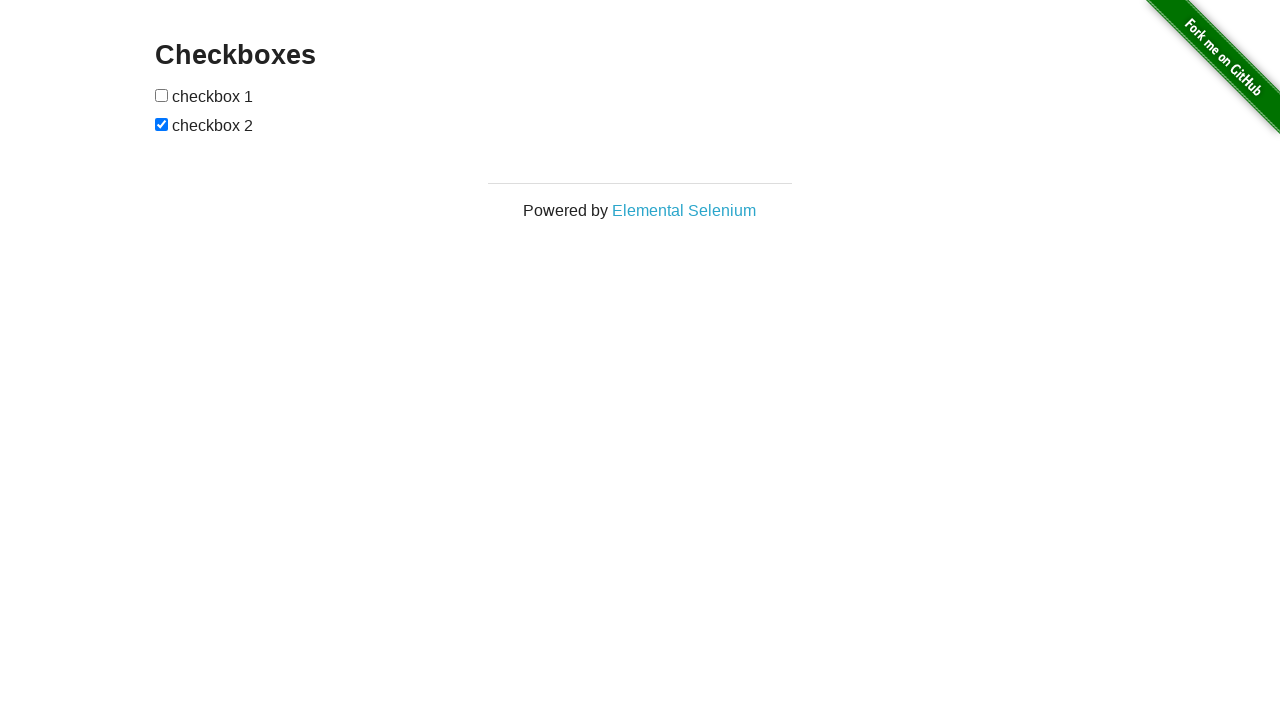

Clicked the first checkbox to check it at (162, 95) on input[type='checkbox'] >> nth=0
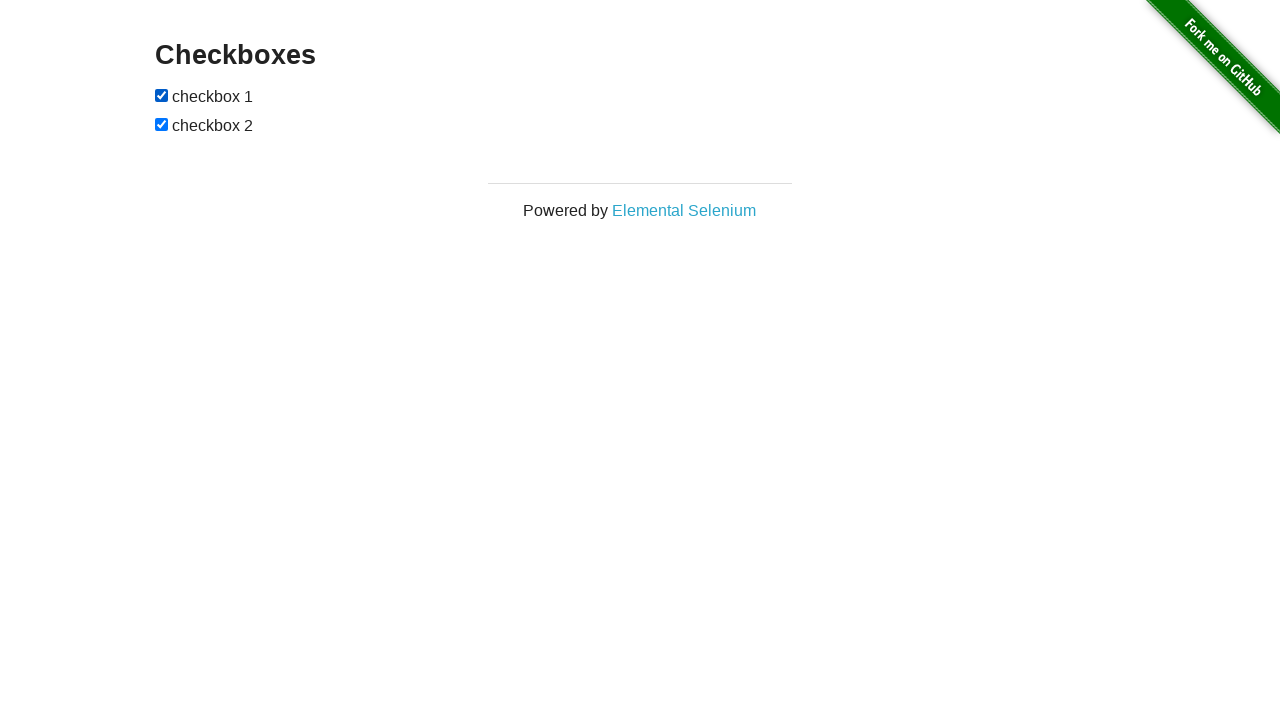

Verified first checkbox is now checked after clicking
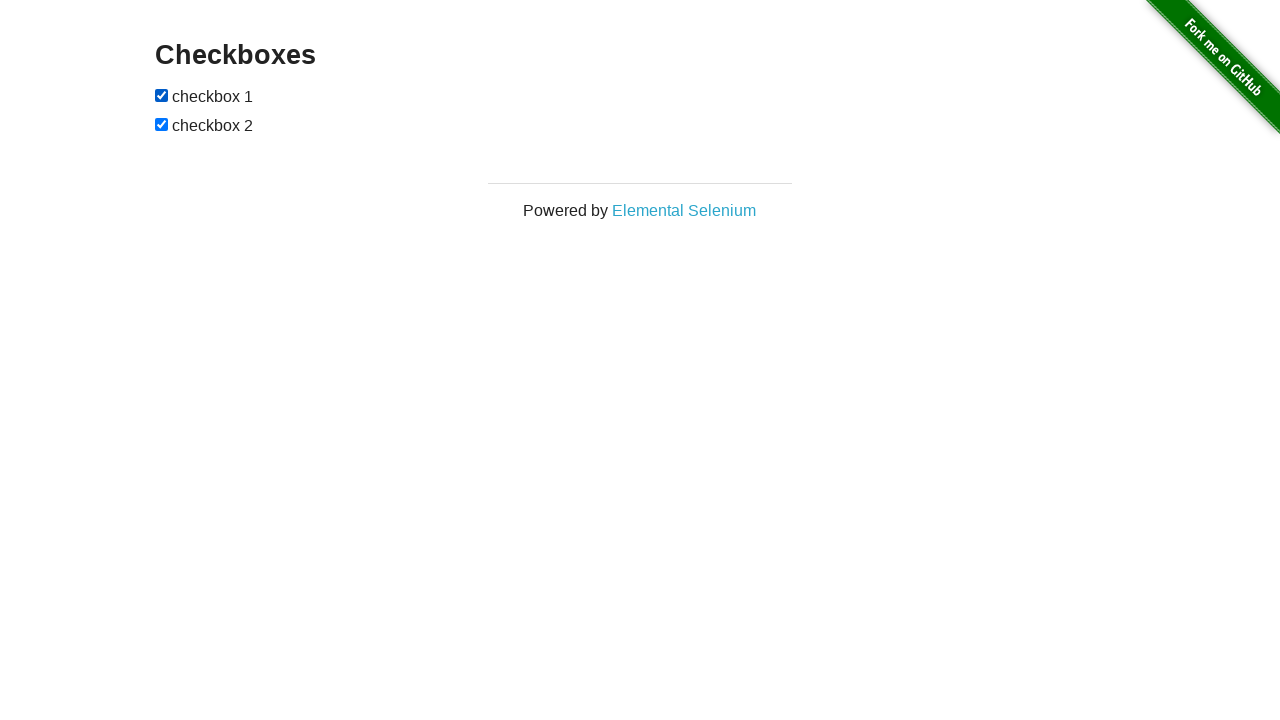

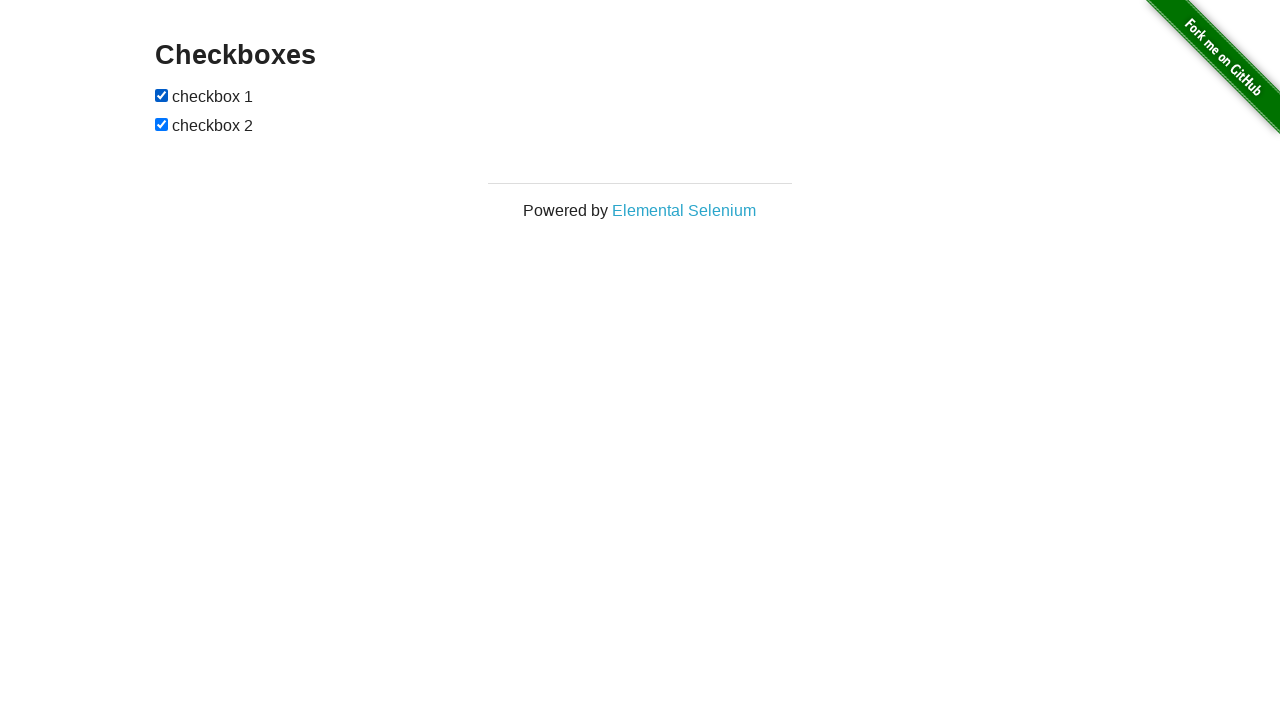